Tests dynamic loading by clicking a Start button and verifying that "Hello World!" text appears after the loading completes, using a longer timeout scenario.

Starting URL: https://automationfc.github.io/dynamic-loading/

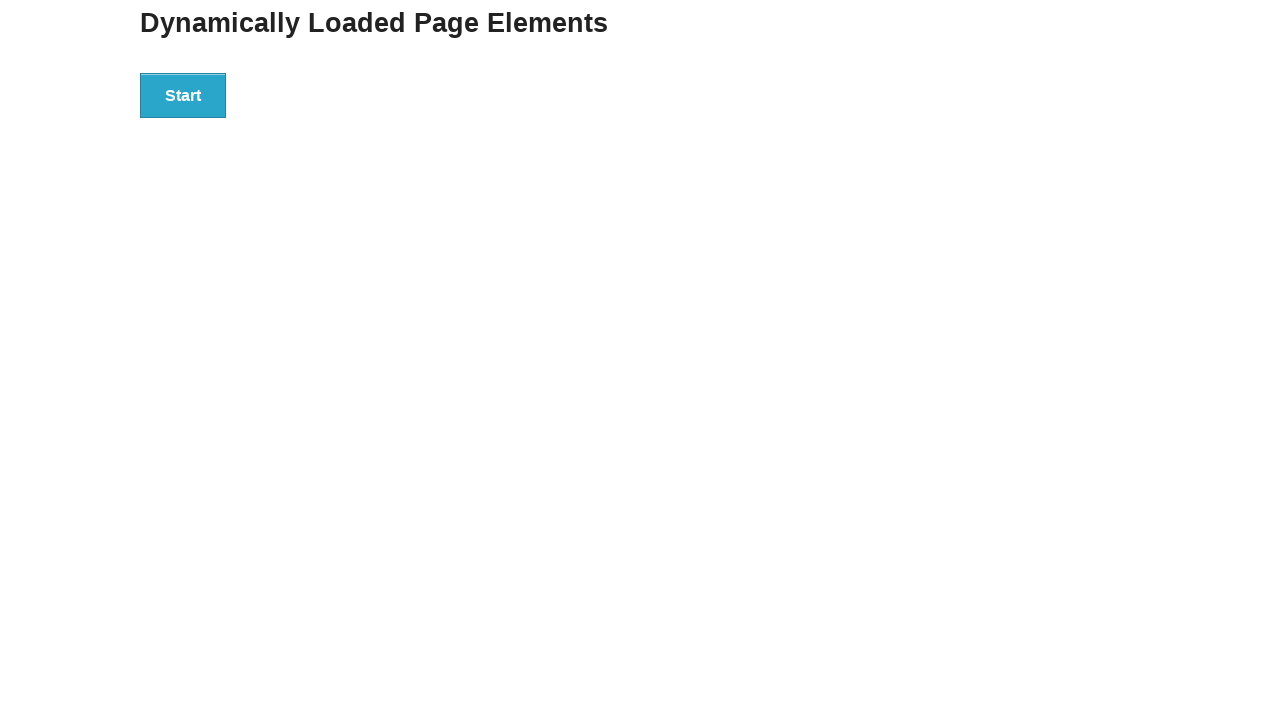

Clicked the Start button to initiate dynamic loading at (183, 95) on xpath=//button[text()='Start']
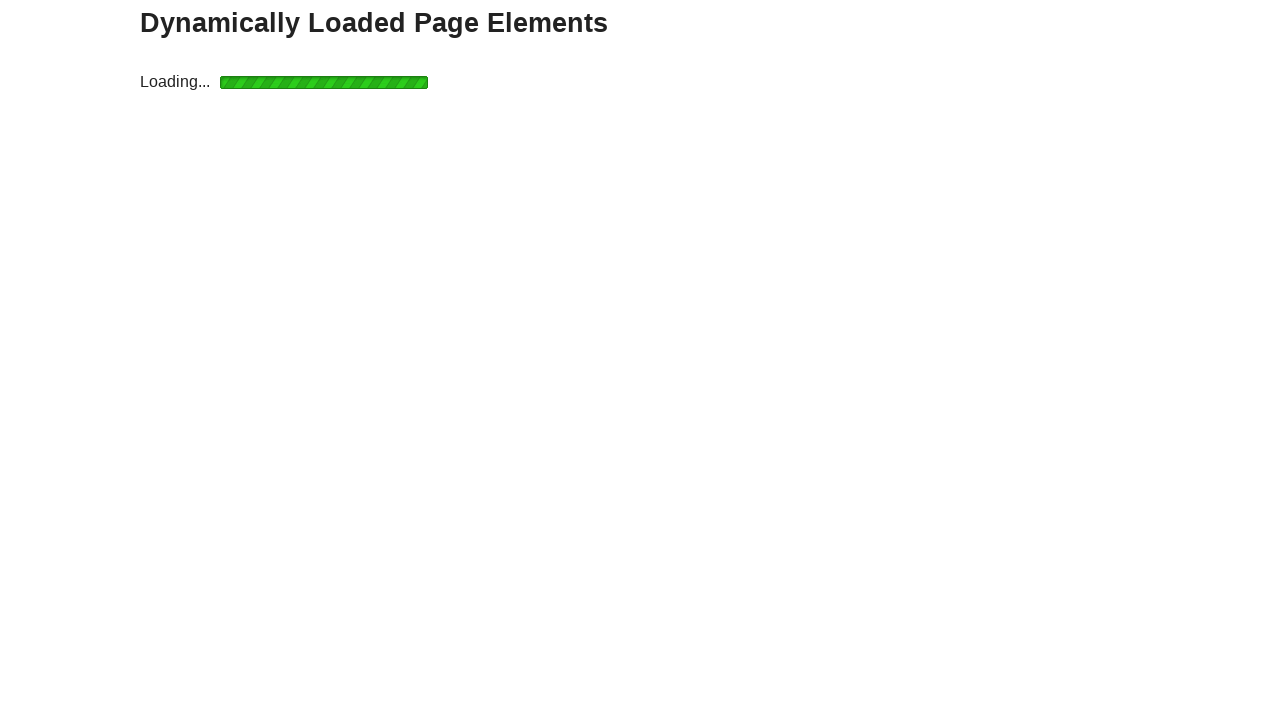

Located the finish element (Hello World text)
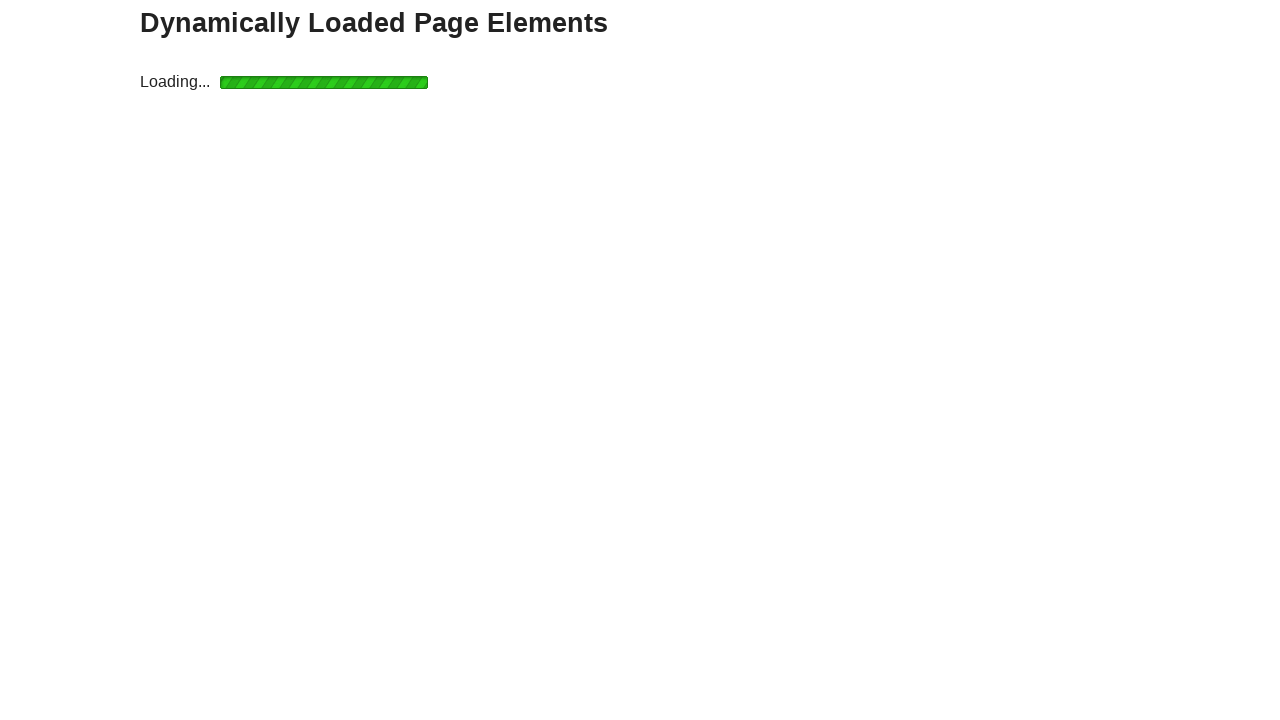

Waited for Hello World text to become visible after loading completed
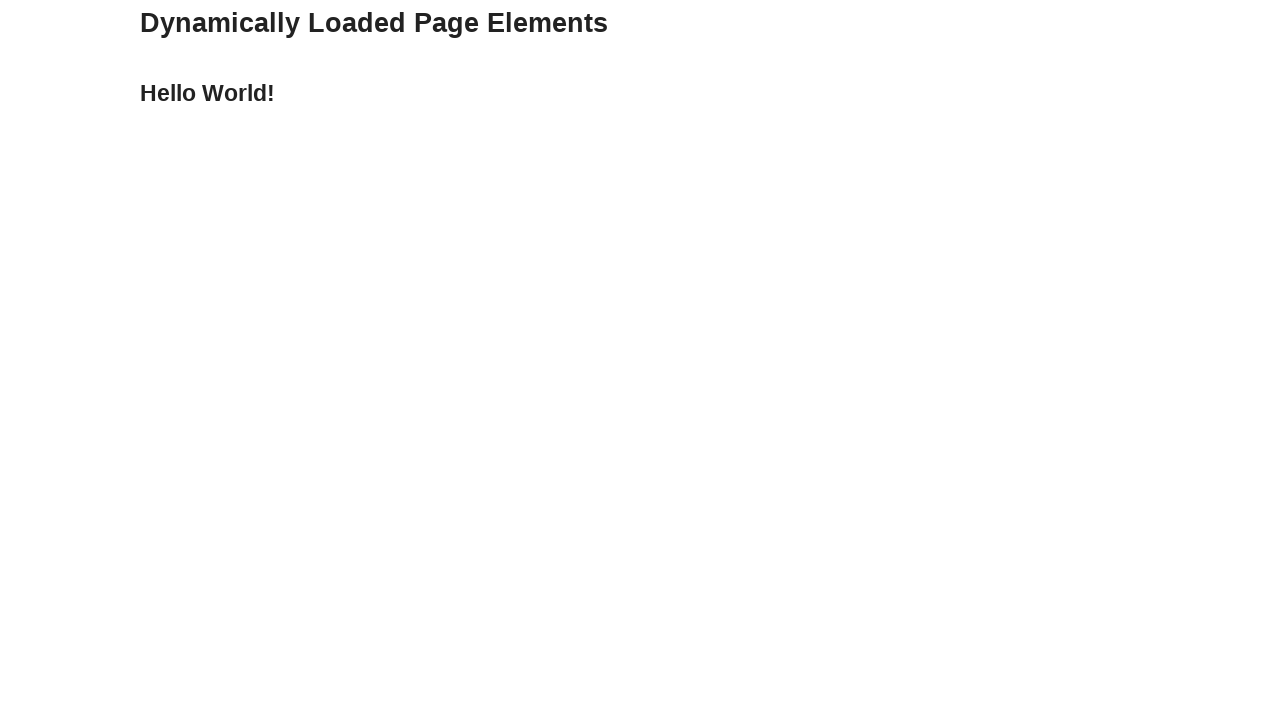

Verified that the finish element displays 'Hello World!' text
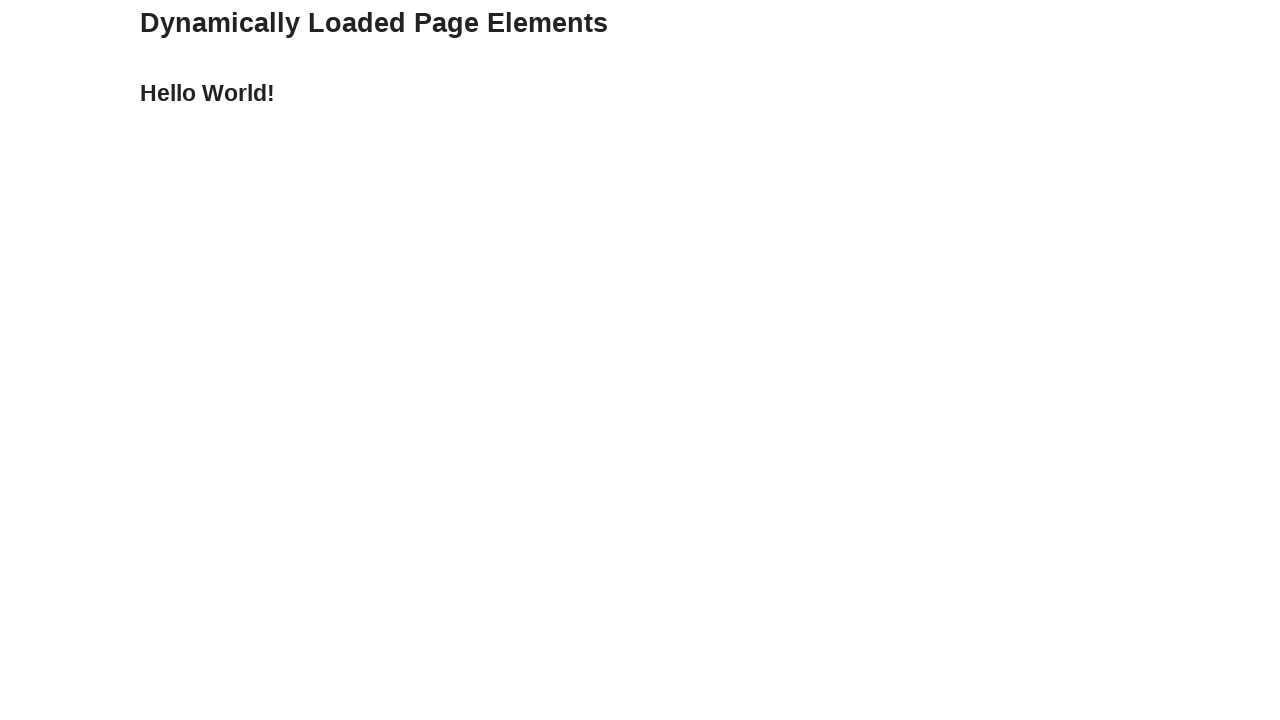

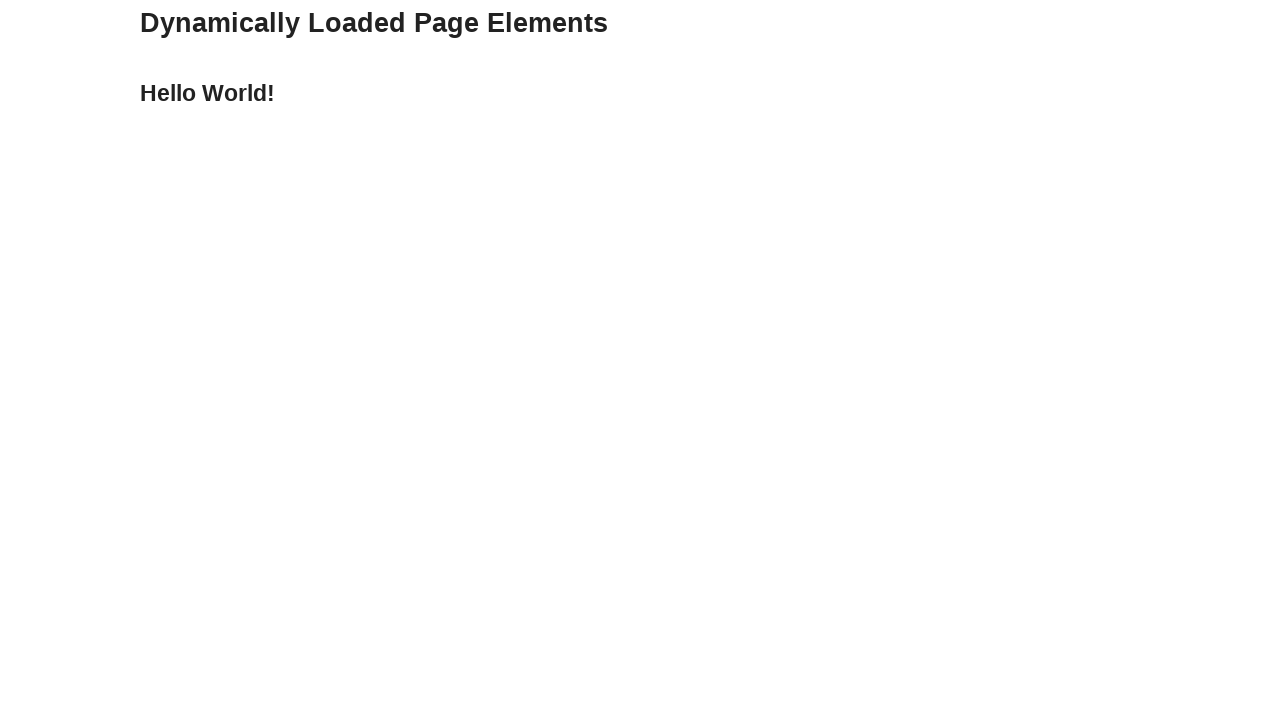